Tests removing products from cart by adding a product, viewing cart, and clicking the remove button to verify the product is removed

Starting URL: https://automationexercise.com

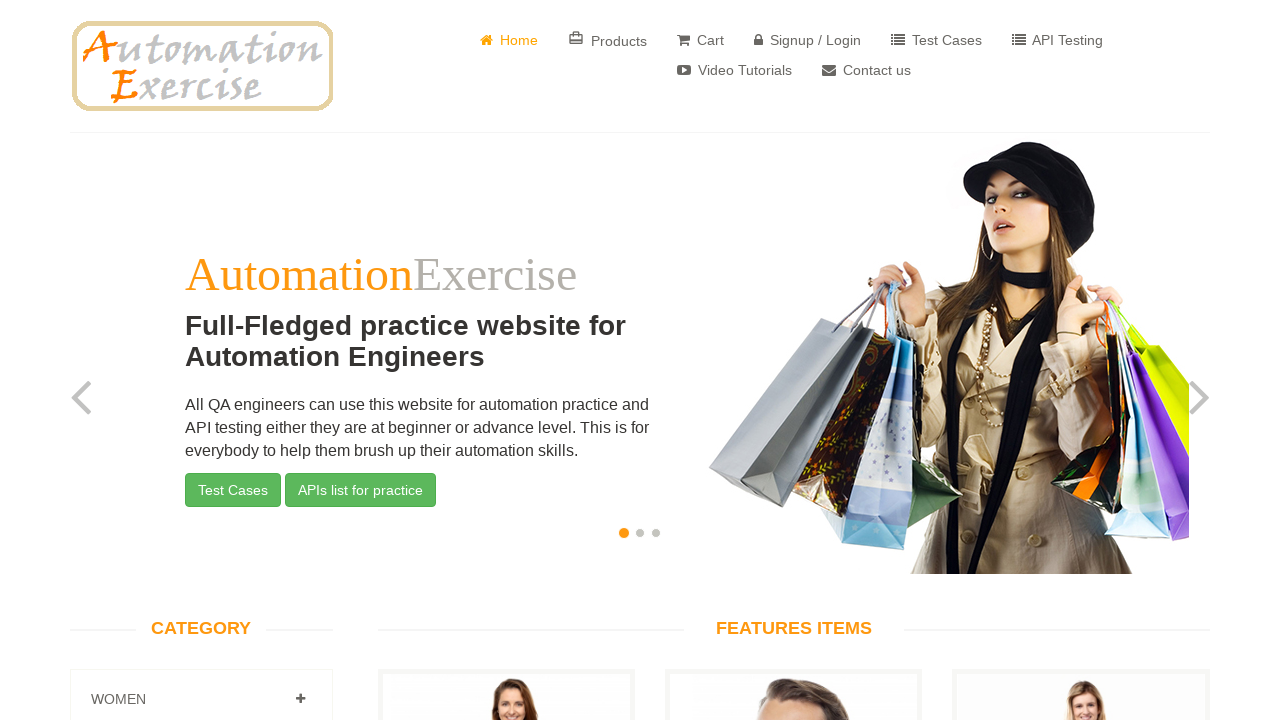

Home page body element loaded
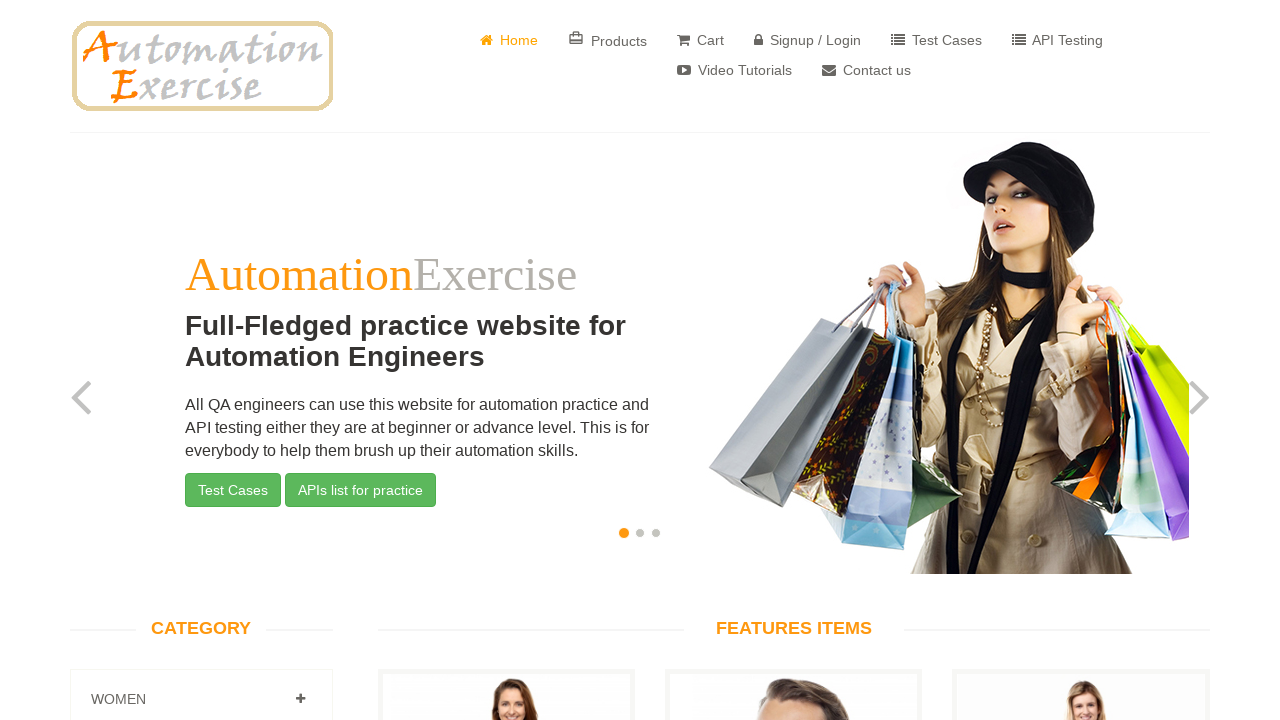

Hovered over first product in features items at (506, 510) on .features_items .product-image-wrapper >> nth=0
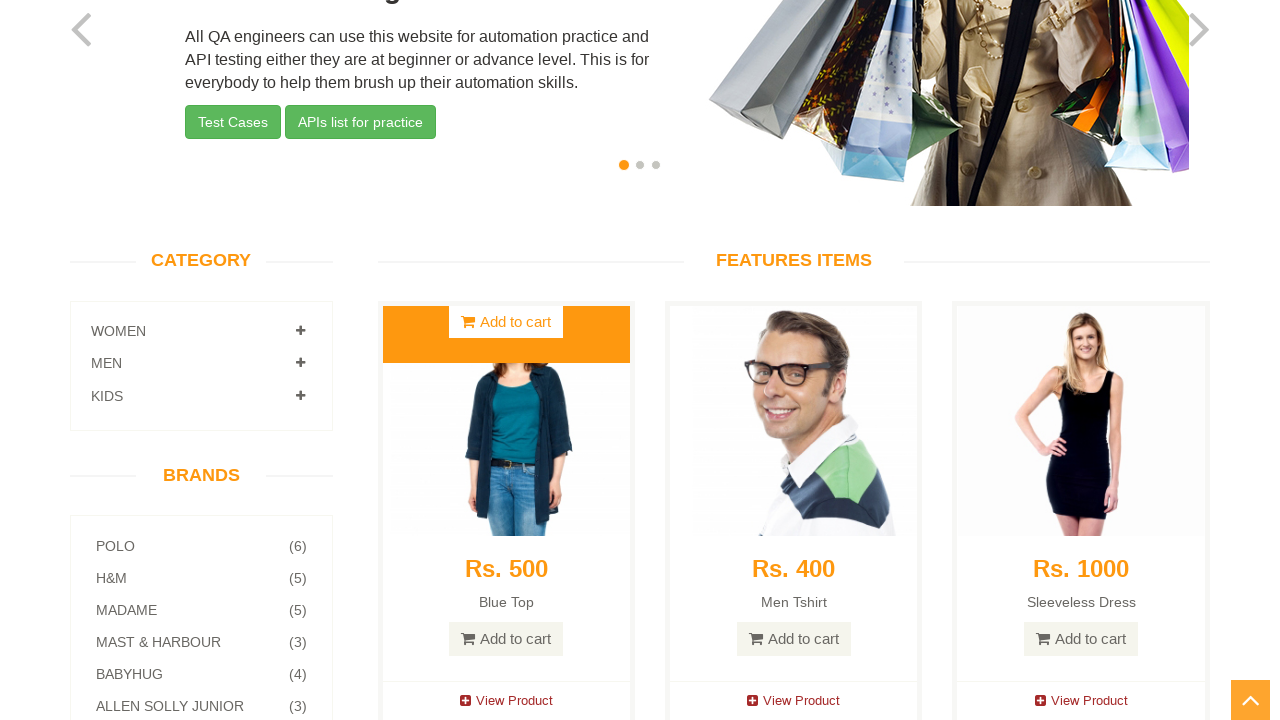

Clicked 'Add to Cart' button for first product at (506, 17) on .features_items .product-image-wrapper >> nth=0 >> .add-to-cart
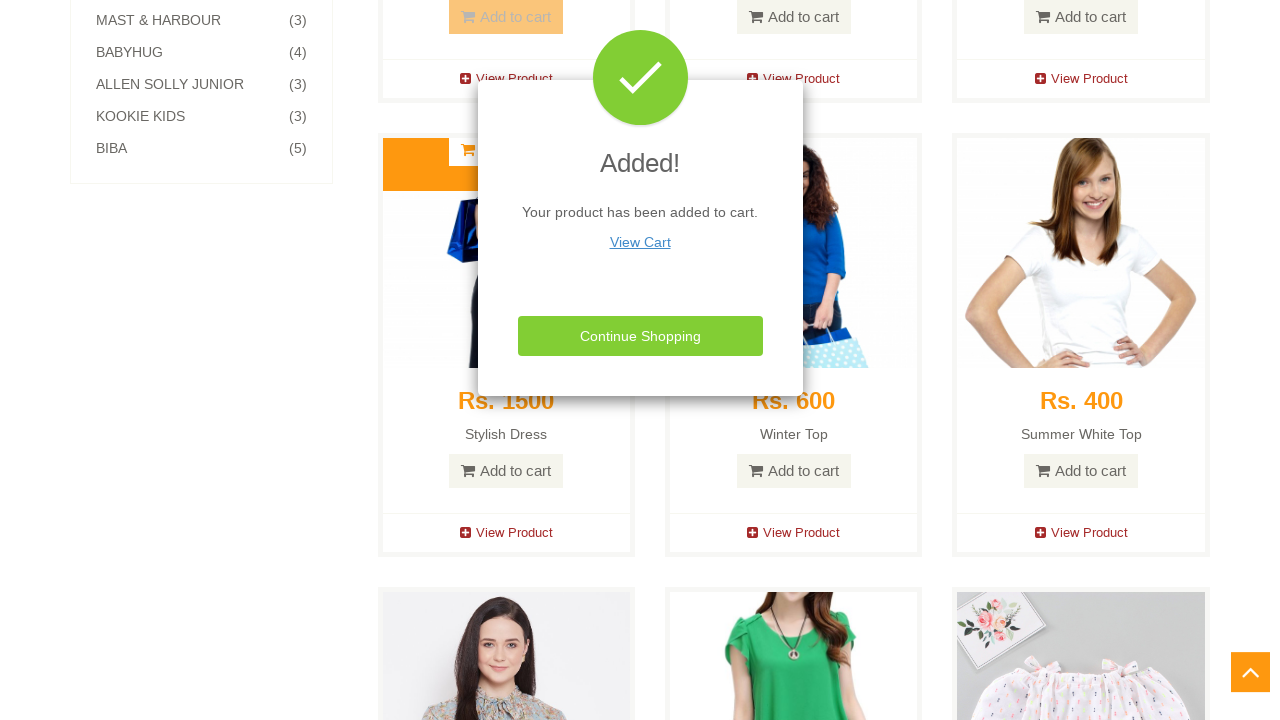

Clicked 'View Cart' button from modal at (640, 242) on a:has-text('View Cart')
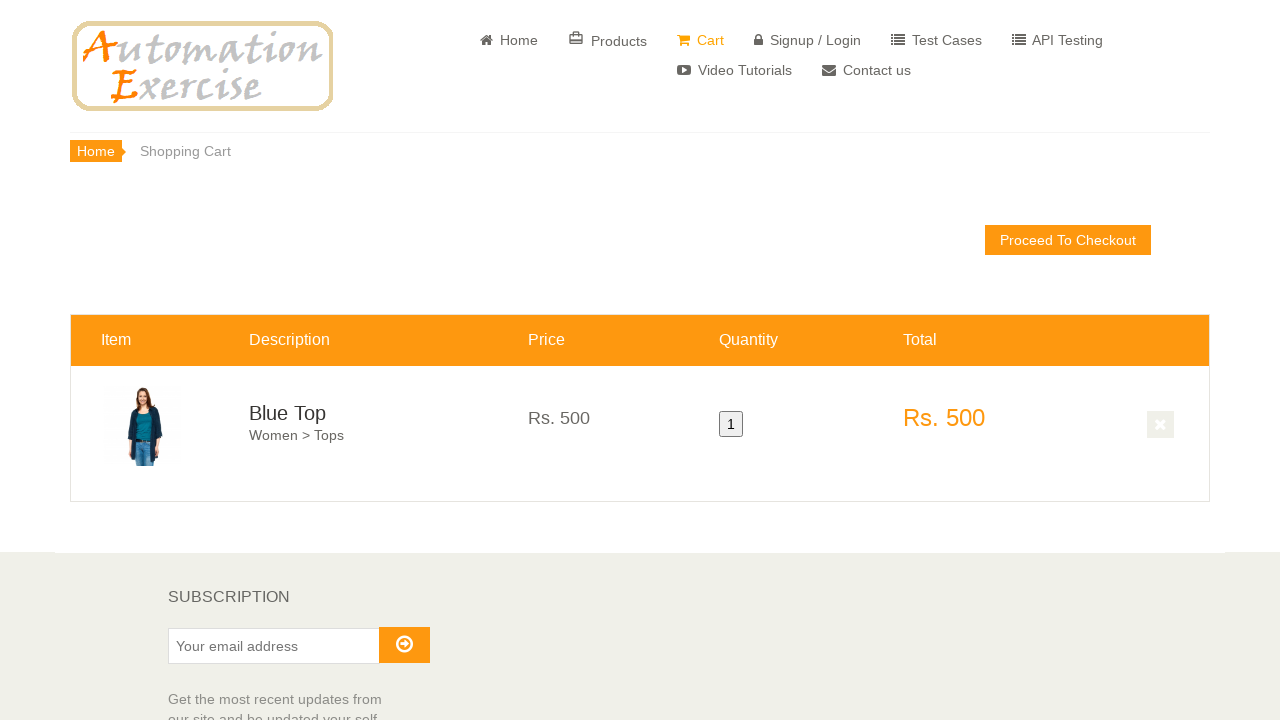

Cart page displayed with cart info table visible
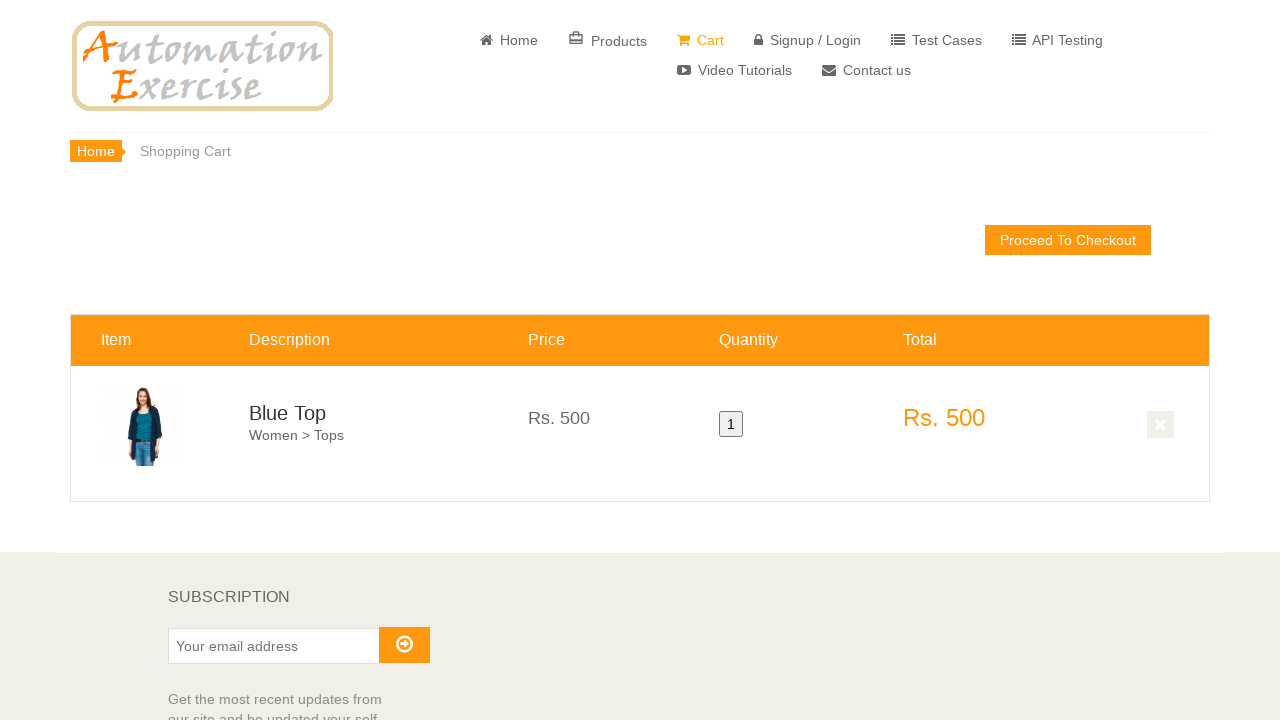

Clicked remove button to delete product from cart at (1161, 425) on .cart_quantity_delete
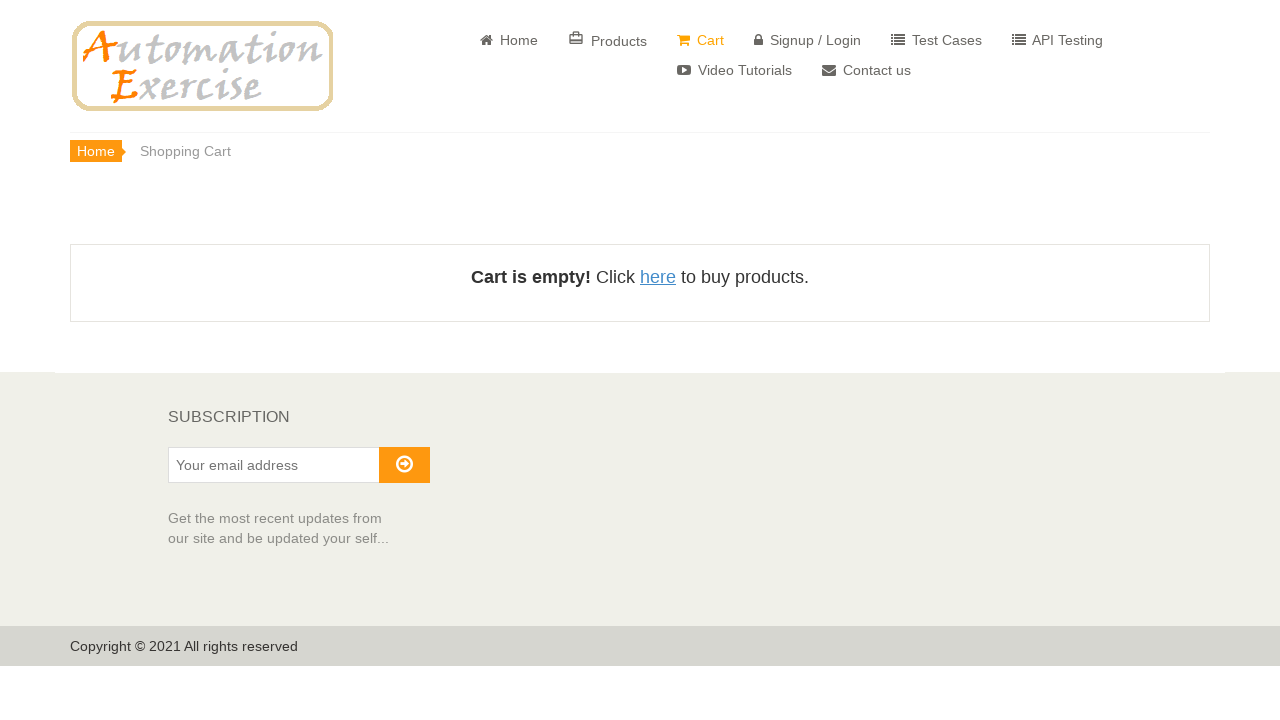

Verified product removed - cart is now empty
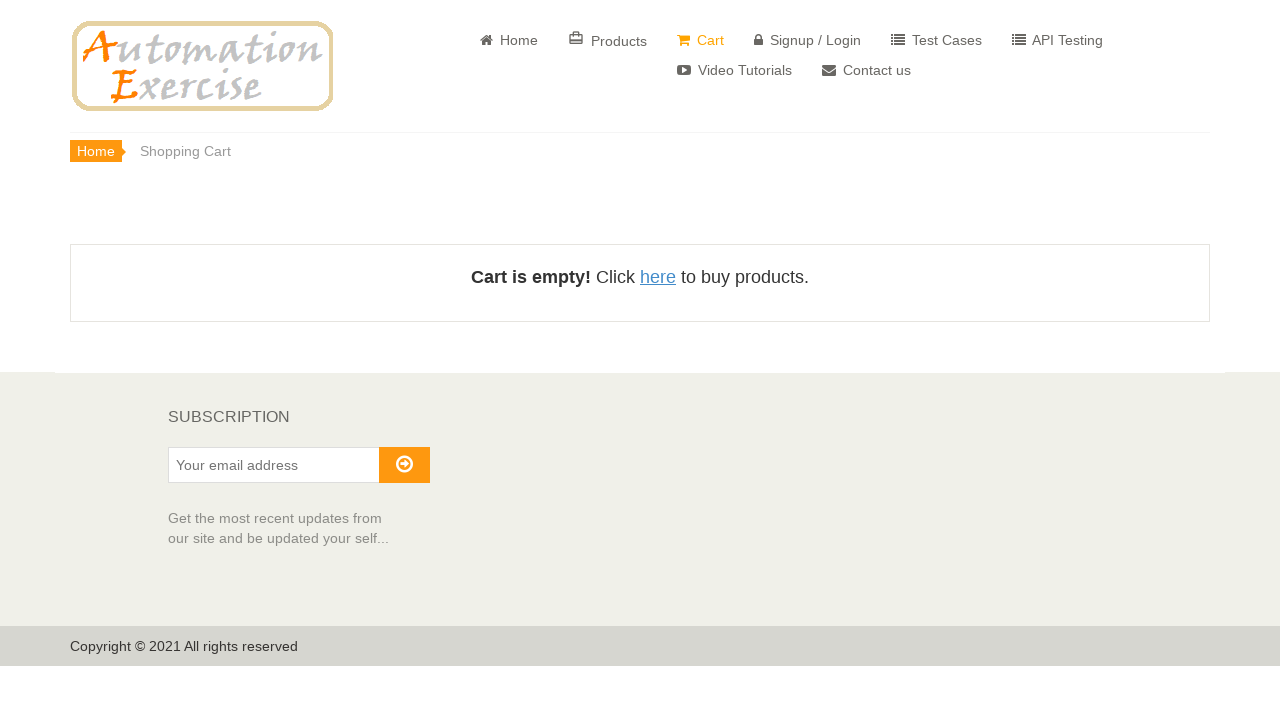

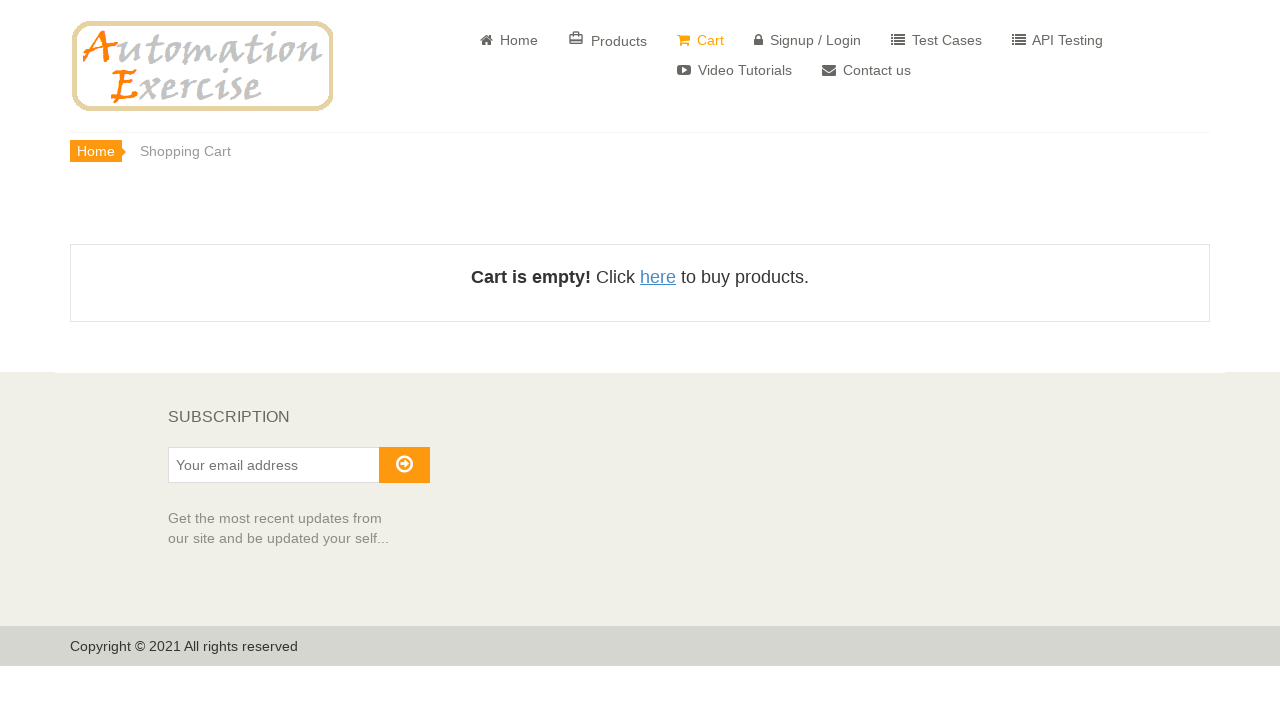